Tests form filling and element interaction across two websites, including text inputs, radio buttons, and dropdowns

Starting URL: https://trytestingthis.netlify.app/

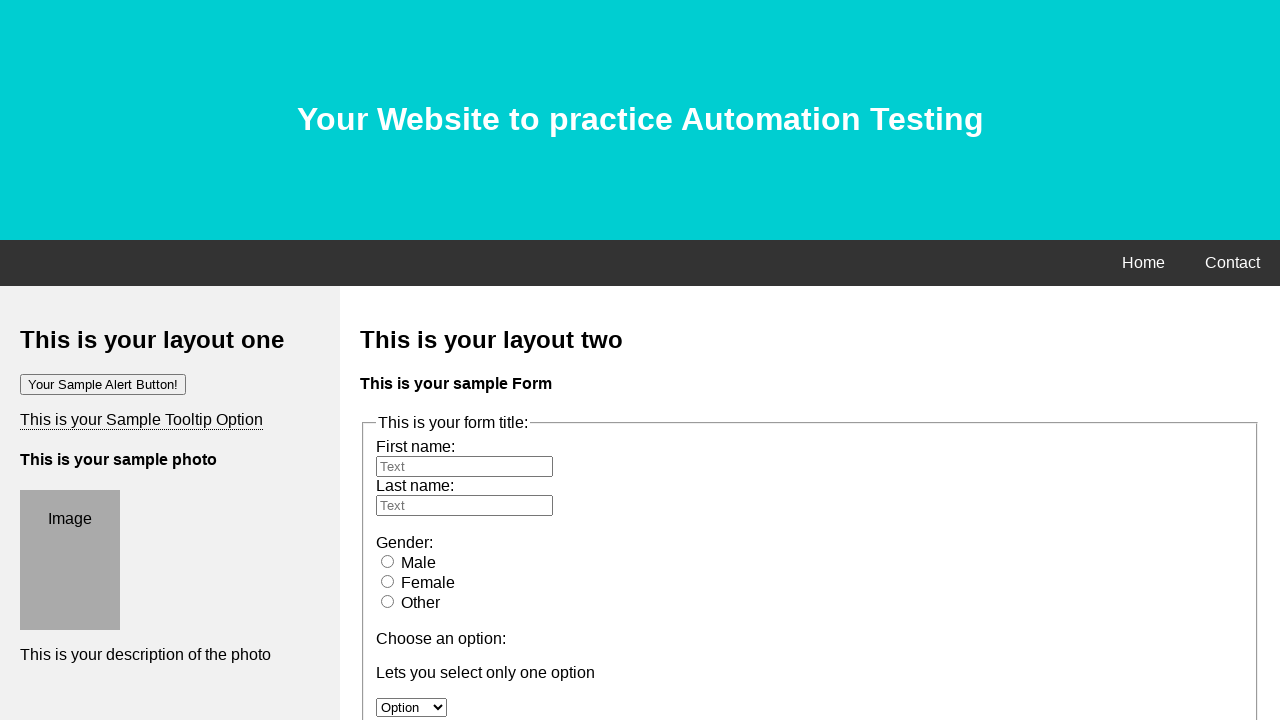

Retrieved and printed header text from h1 element
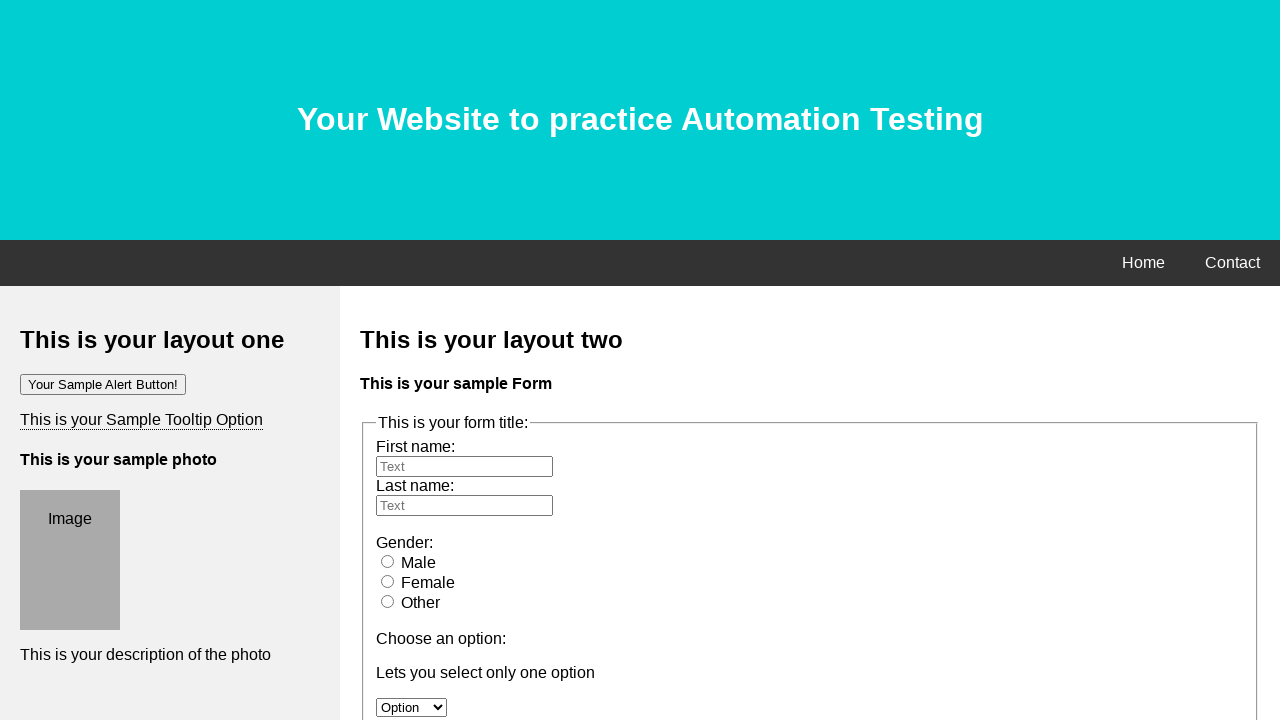

Filled username field with 'Hello World' on #uname
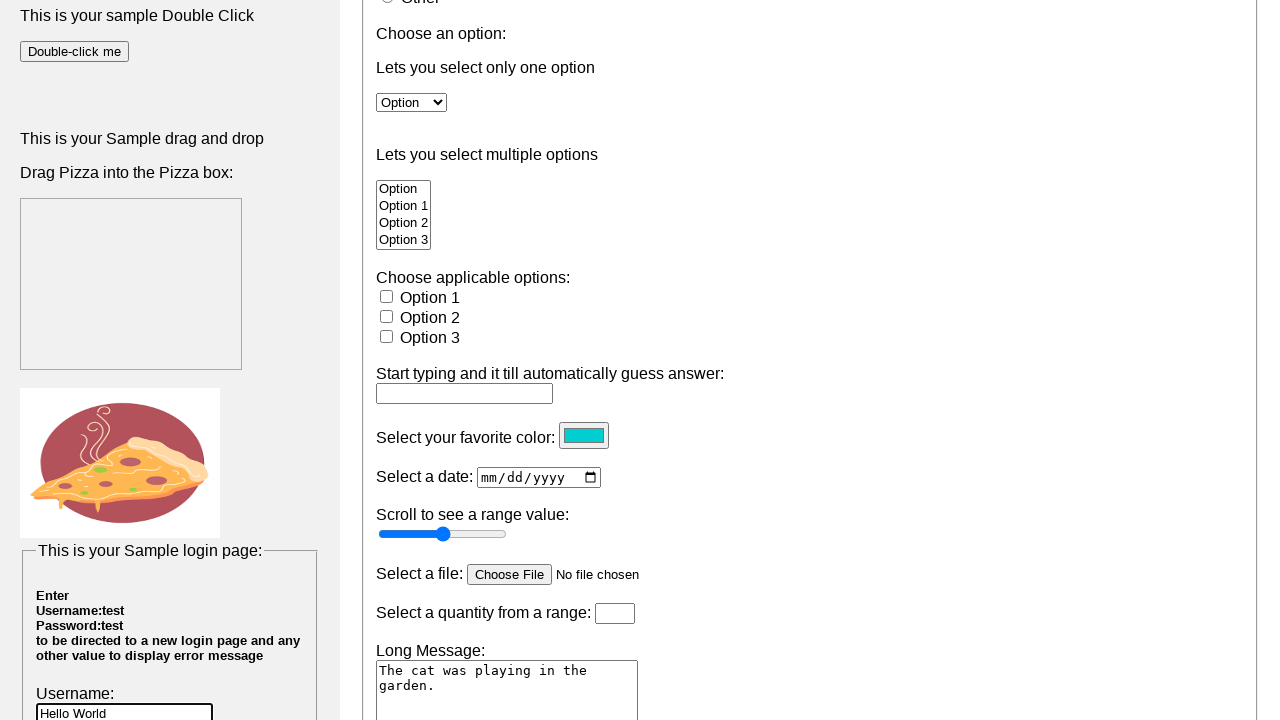

Filled first name field with 'Nazmul' on #fname
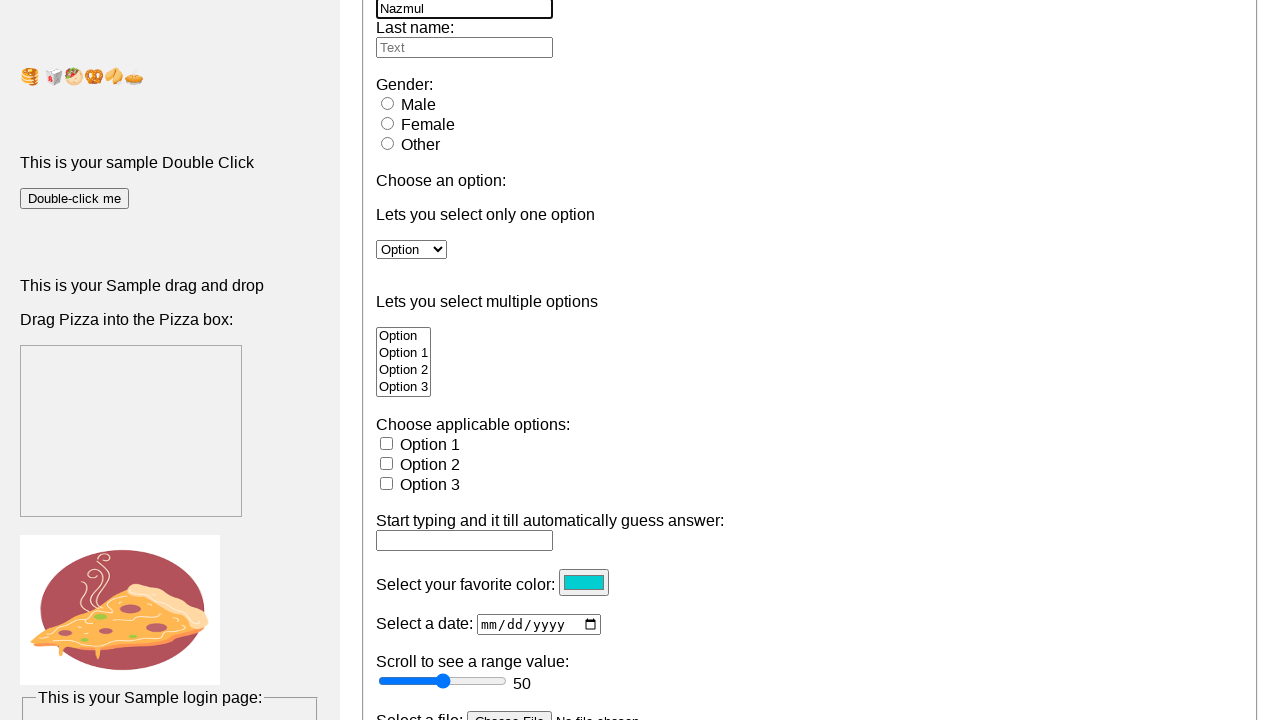

Filled last name field with 'Islam' on [name='lname']
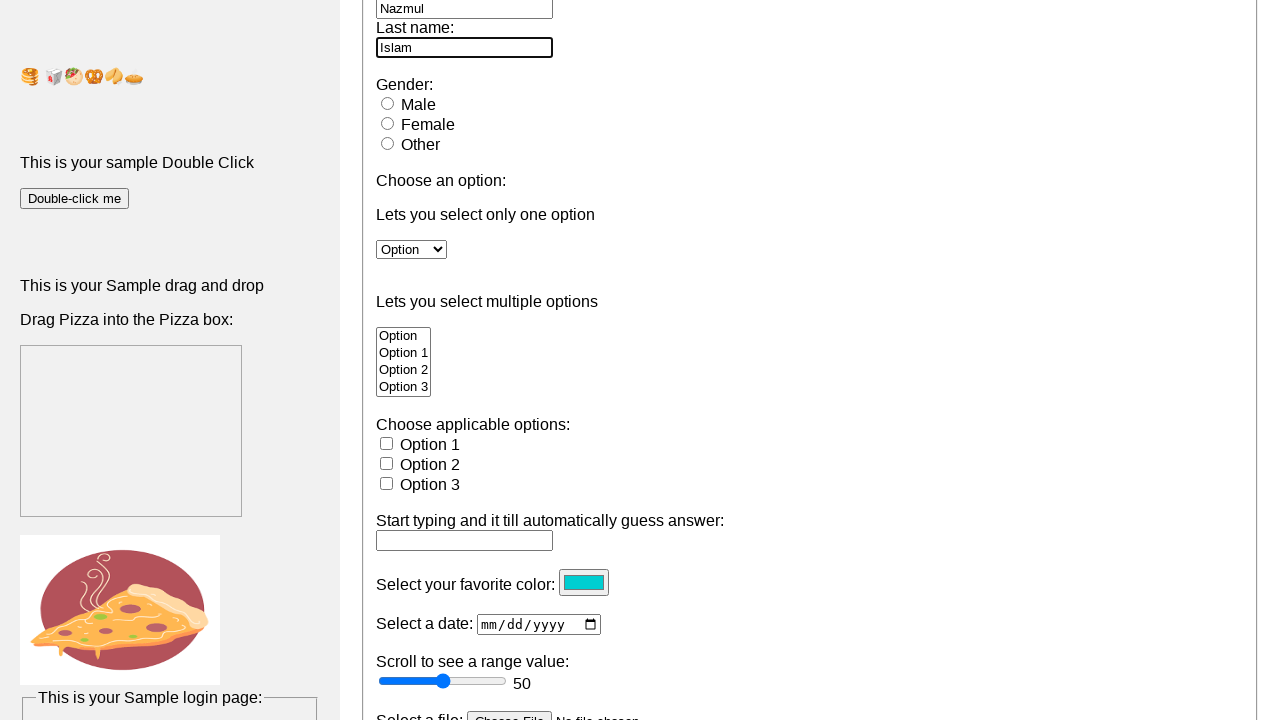

Navigated to https://rahulshettyacademy.com/AutomationPractice/
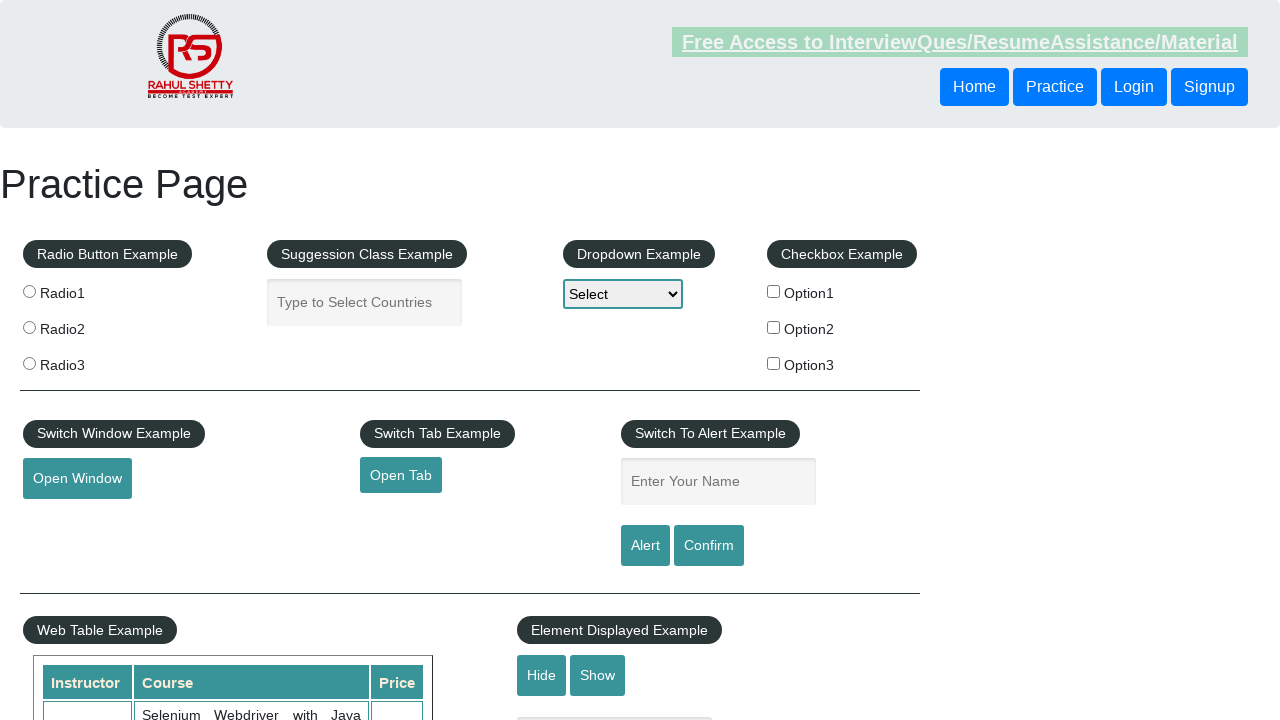

Filled autocomplete input field with 'Locate Using class name' on .ui-autocomplete-input
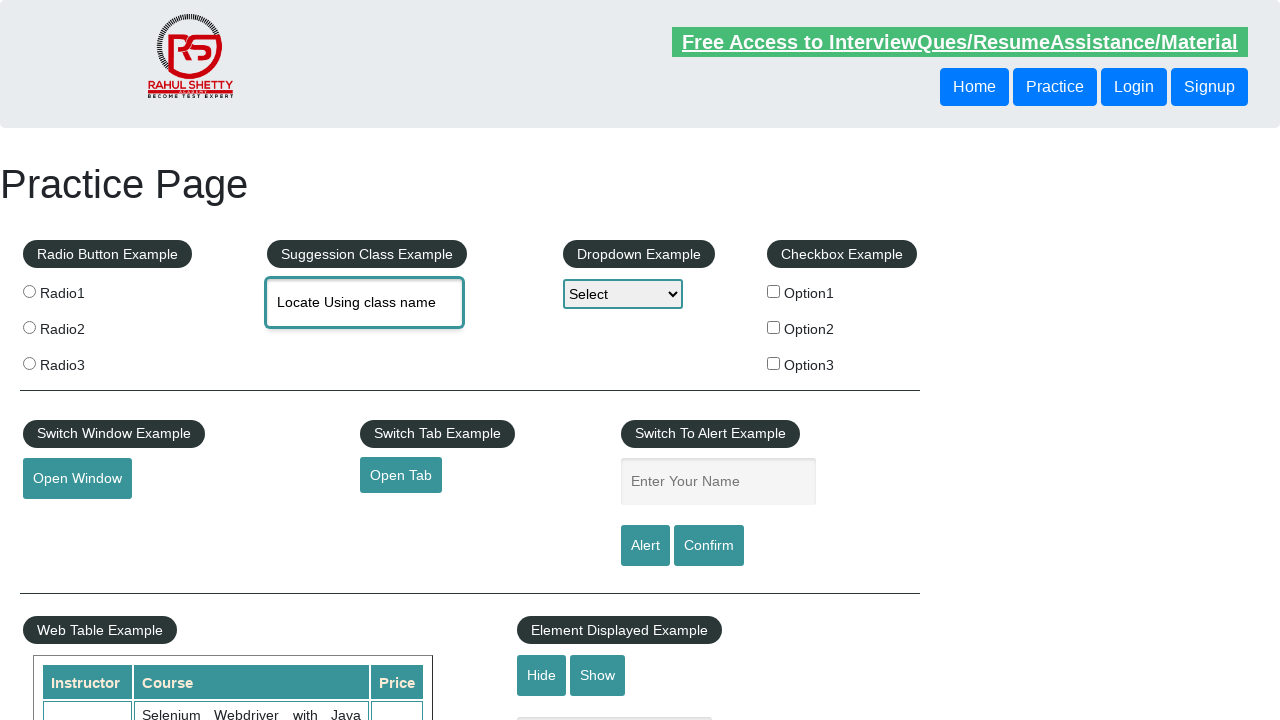

Located and printed text matching 'Free Access to InterviewQues'
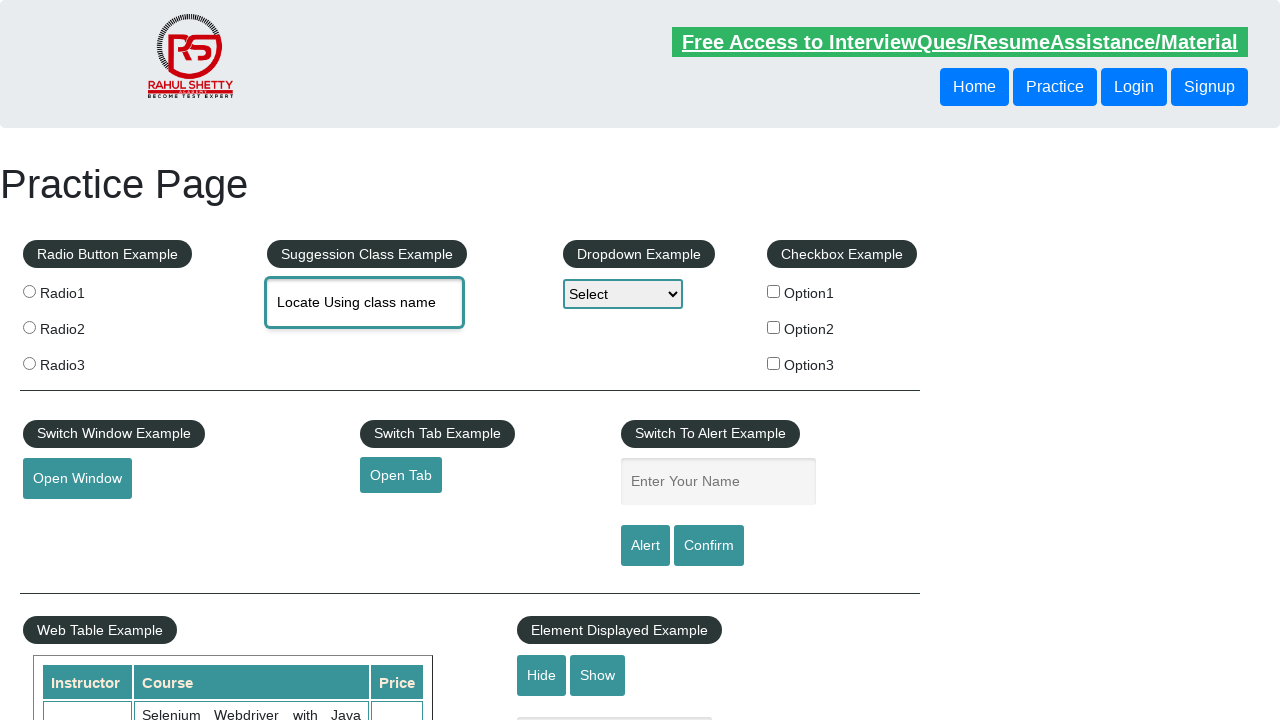

Clicked radio button with value 'radio1' at (29, 291) on input[value='radio1']
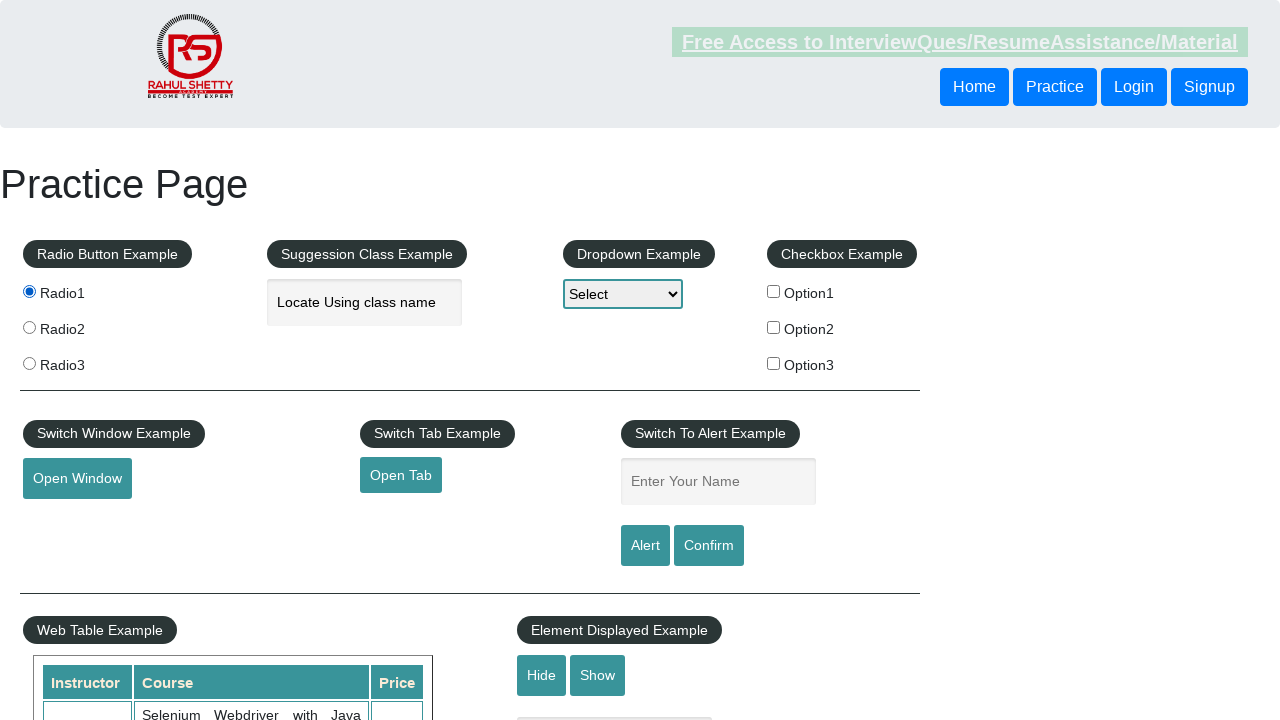

Clicked dropdown with id 'dropdown-class-example' at (623, 294) on xpath=//select[@id='dropdown-class-example']
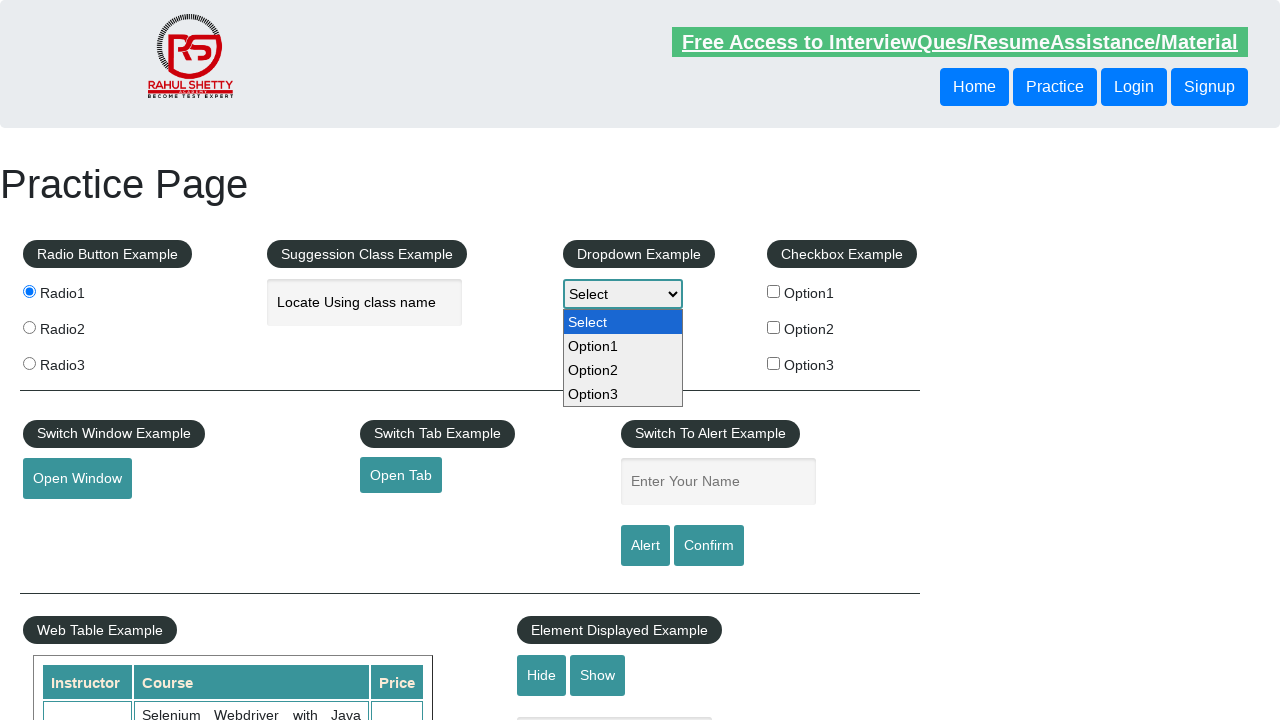

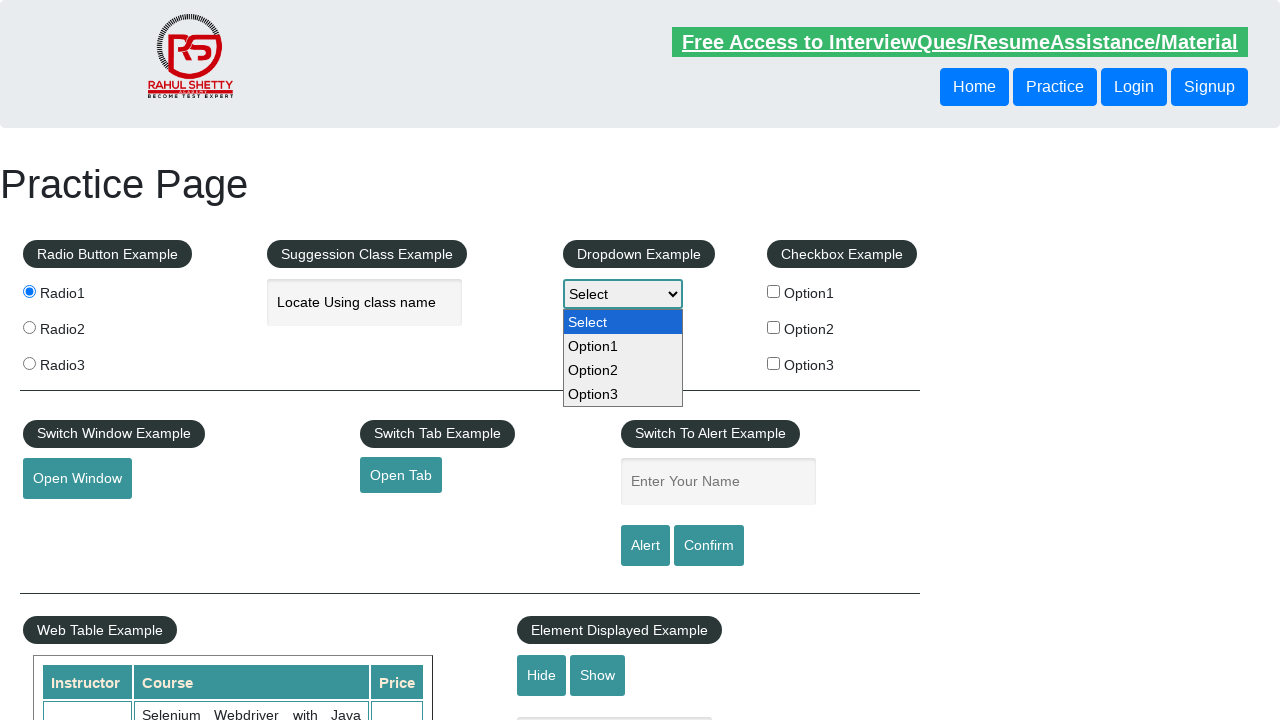